Tests a verification button click on a page and verifies that a success message is displayed

Starting URL: http://suninjuly.github.io/wait1.html

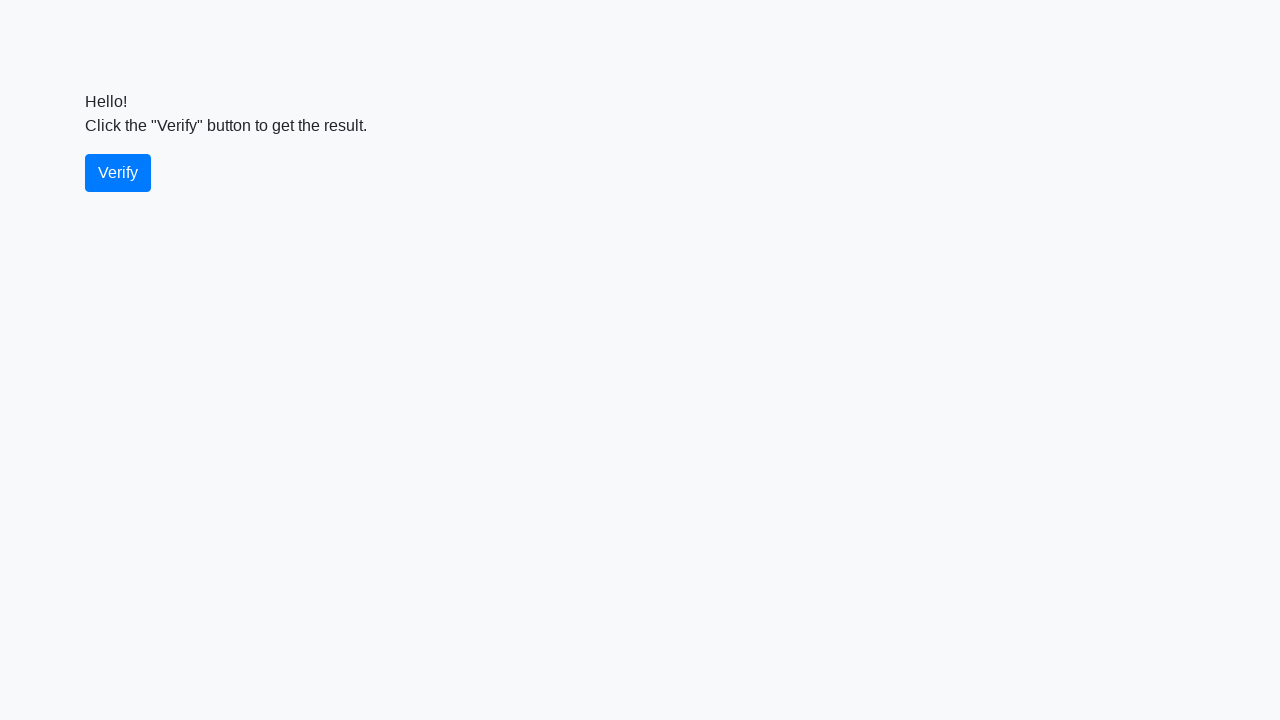

Clicked the verify button at (118, 173) on #verify
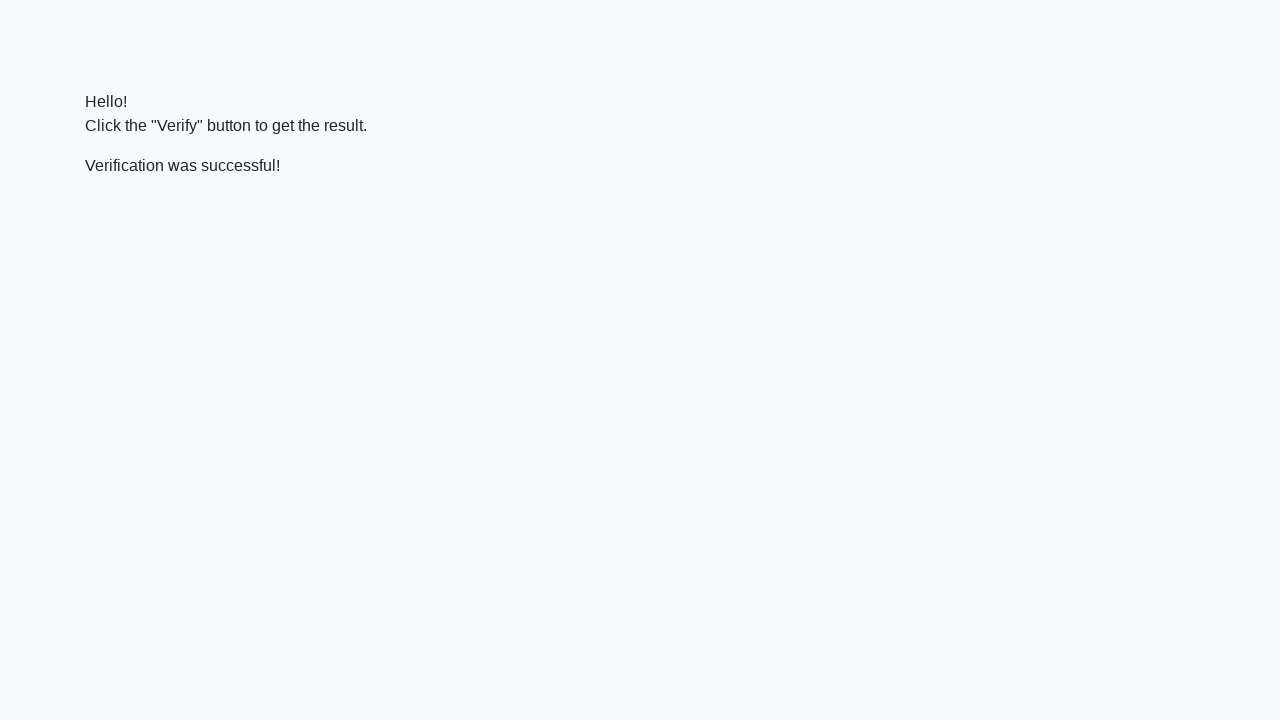

Success message element loaded
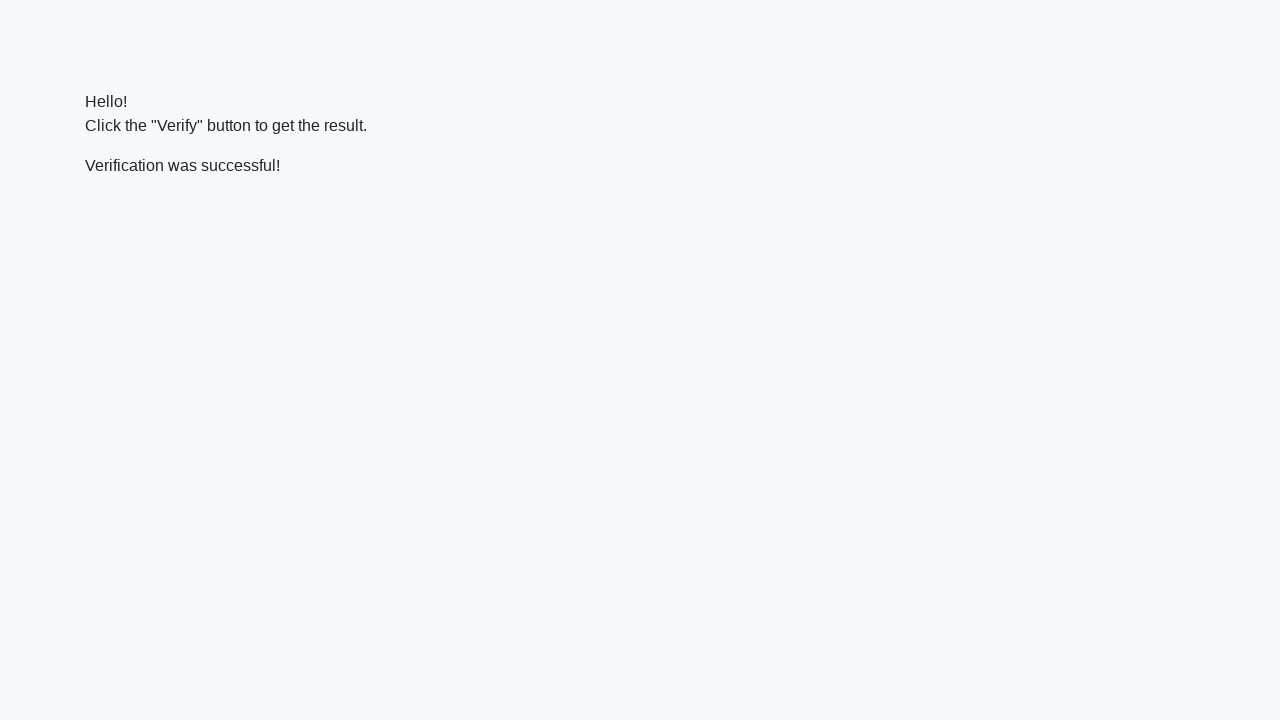

Verified that success message contains 'successful'
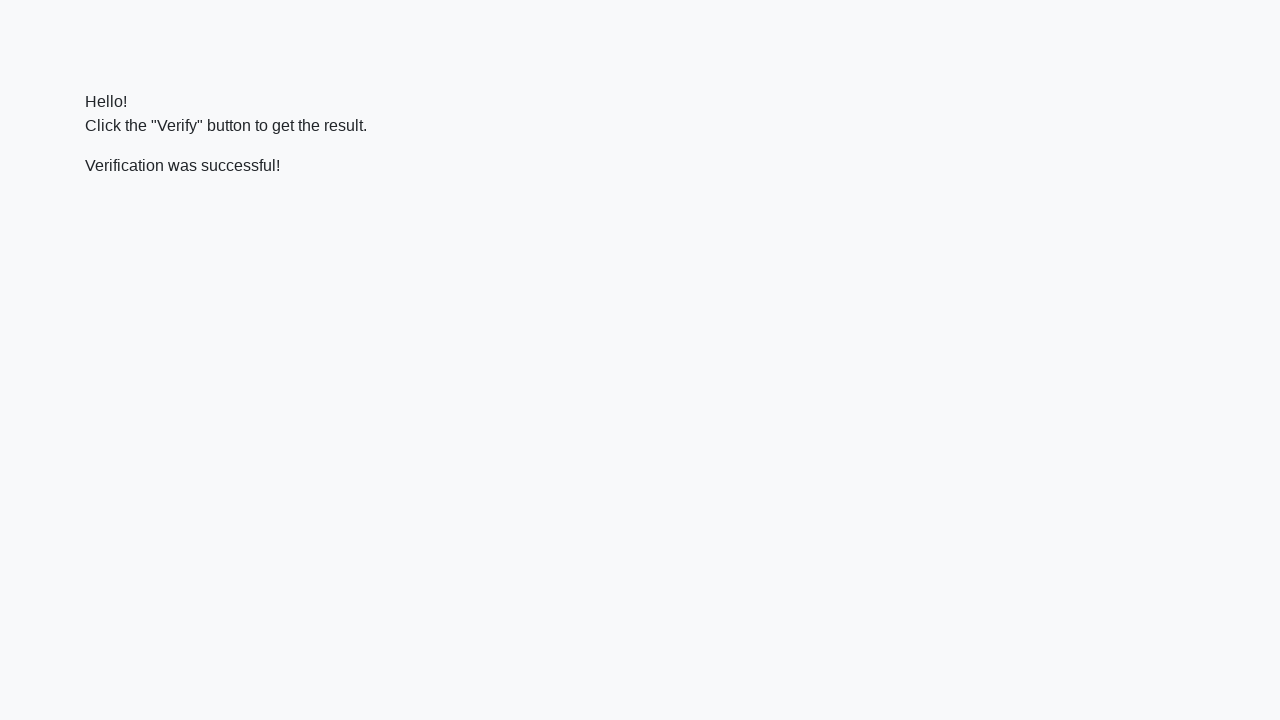

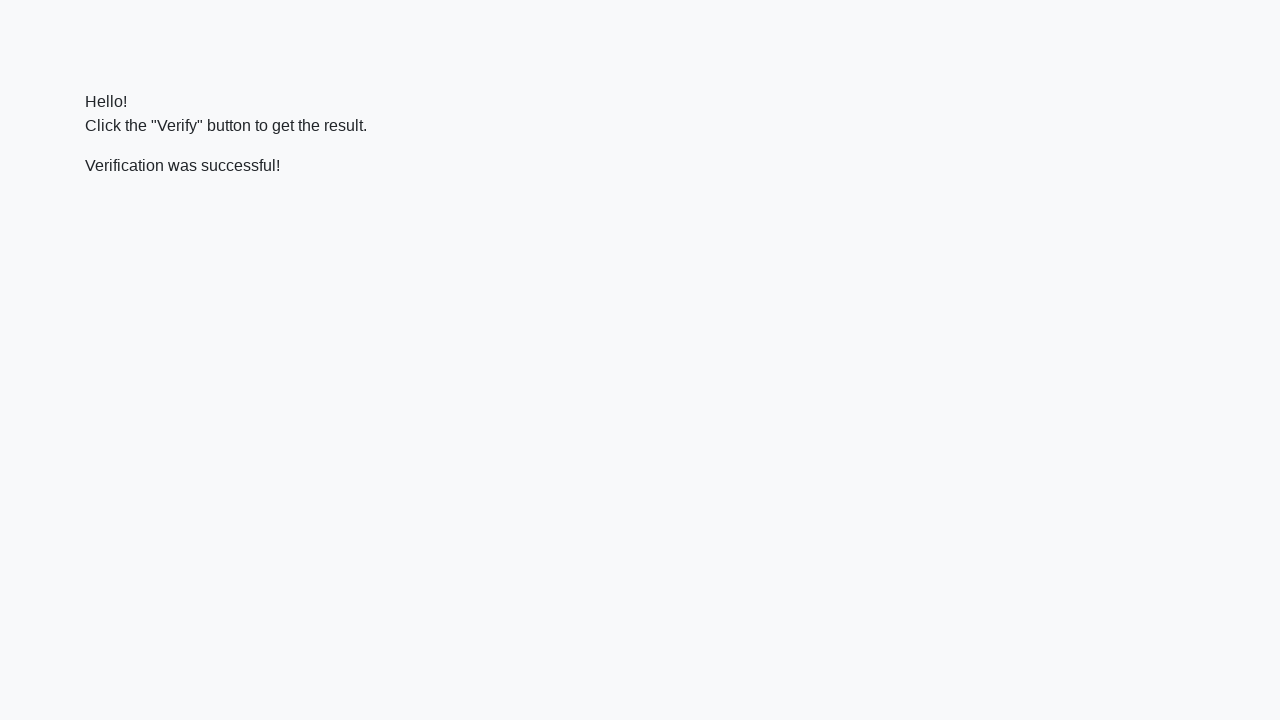